Tests clicking on the Shop link and verifies the user is redirected to the products page

Starting URL: https://webshop-agil-testautomatiserare.netlify.app/

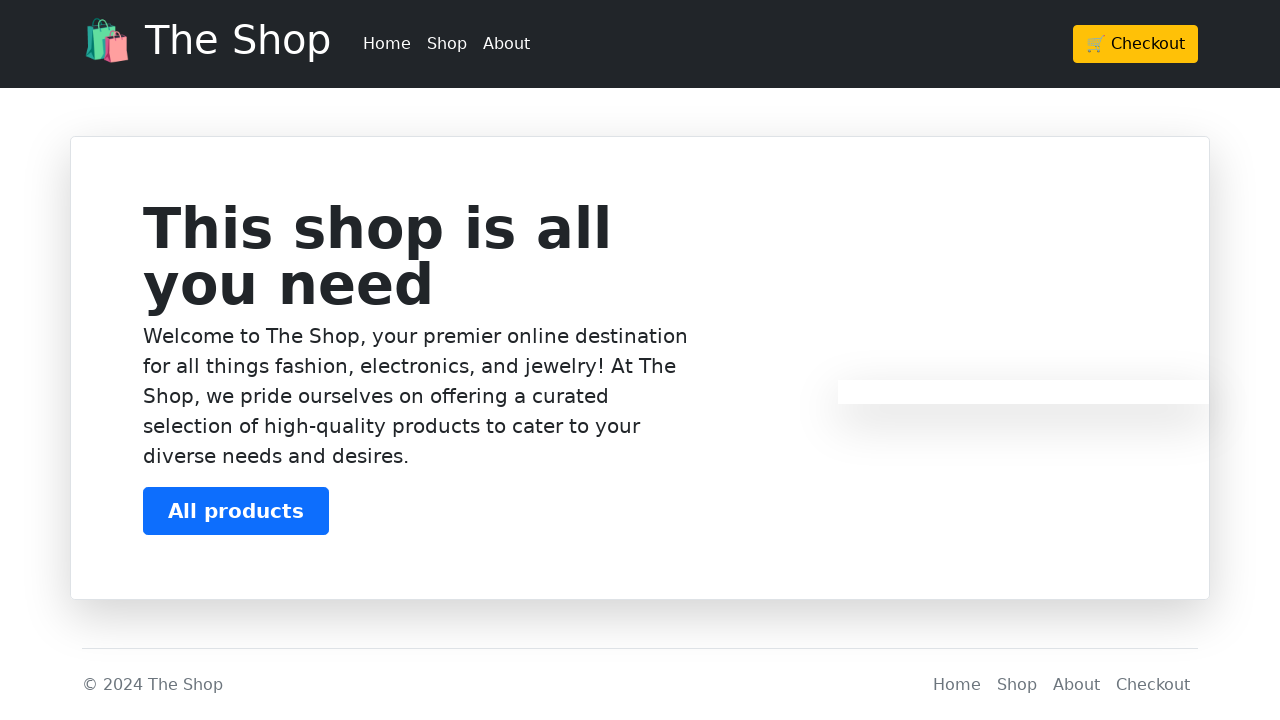

Clicked on the Shop link at (447, 44) on a:text('Shop')
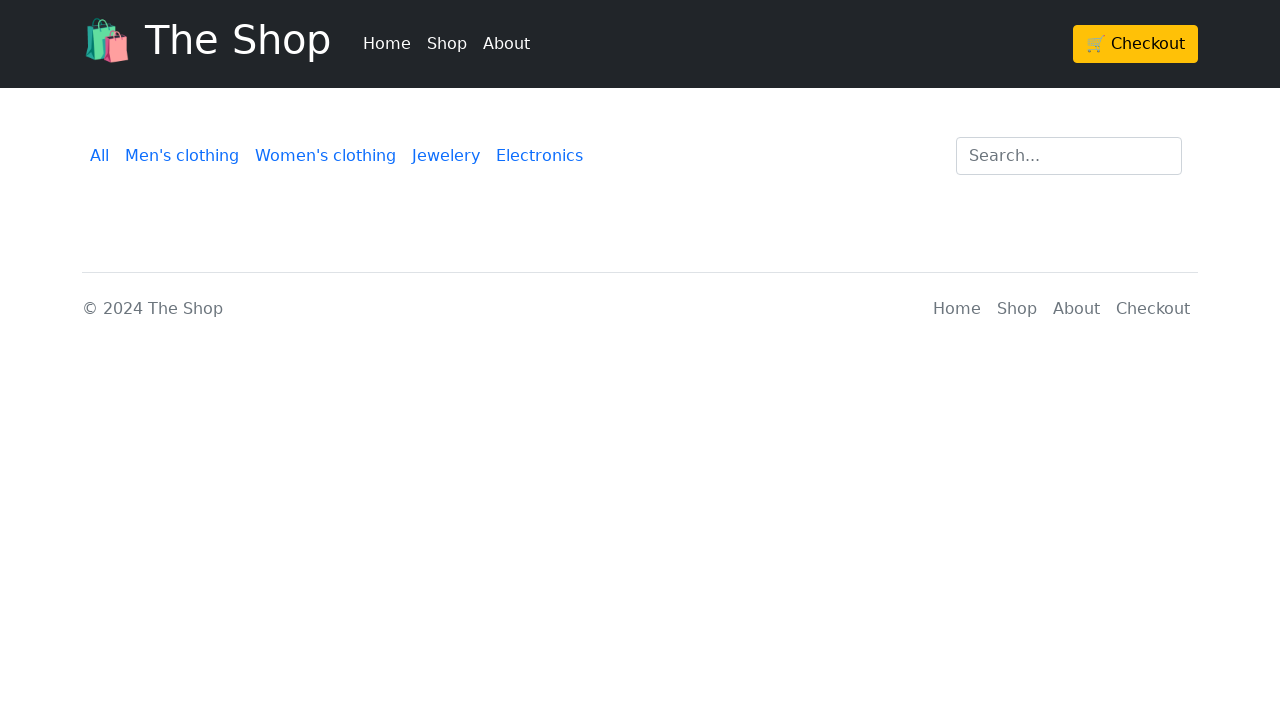

Verified redirect to products page
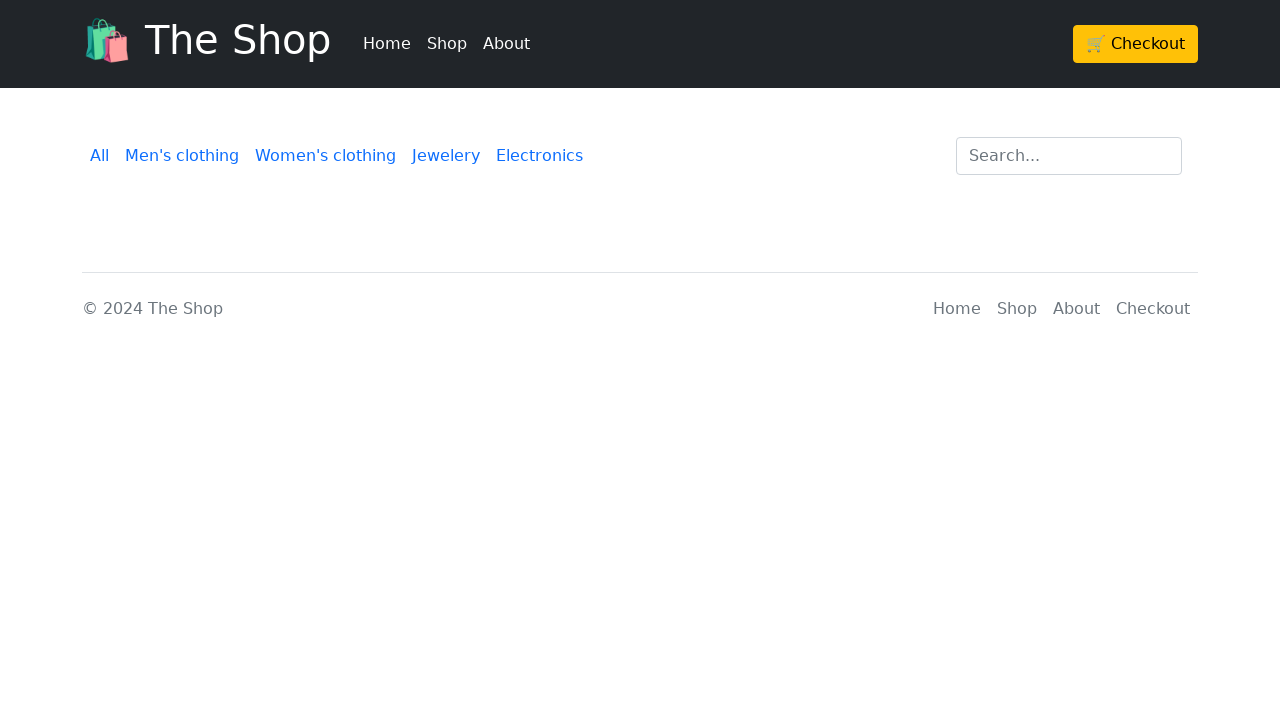

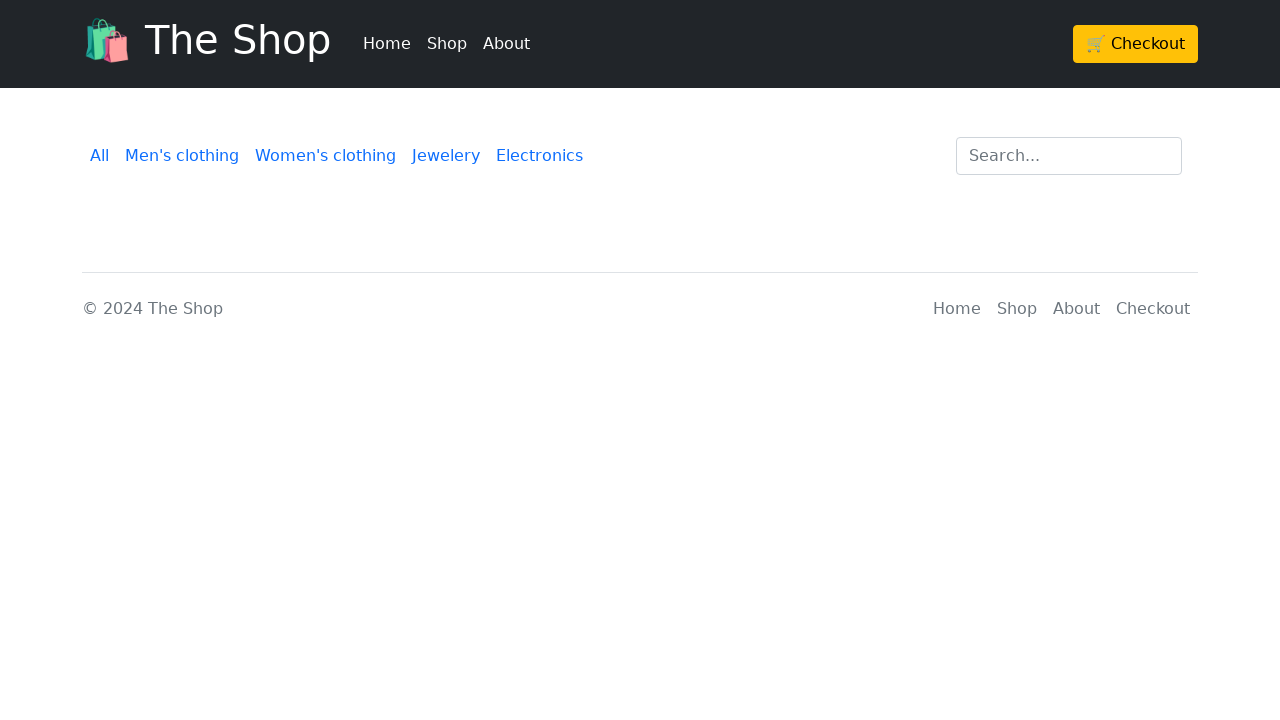